Tests a practice form by filling out personal information fields including name, email, gender, phone, date of birth, hobbies, address, state and city, then submits the form and verifies the success modal appears.

Starting URL: https://demoqa.com/automation-practice-form

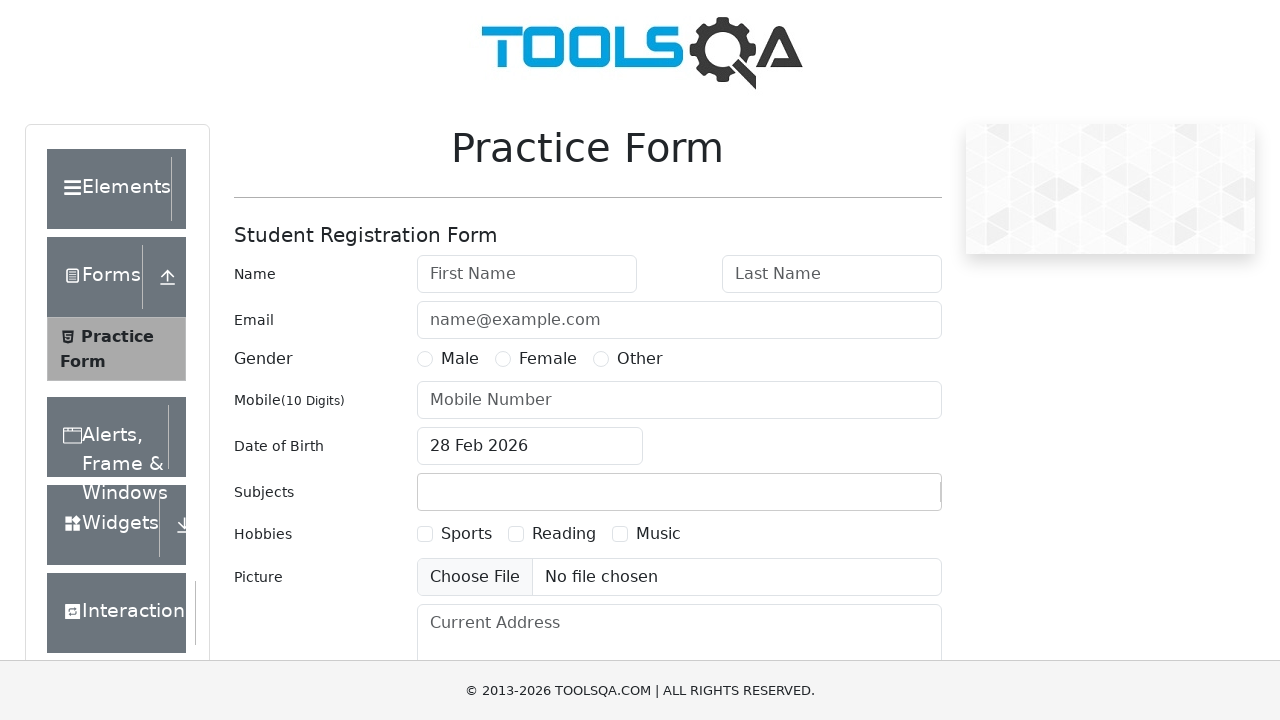

Filled first name field with 'Sofia' on #firstName
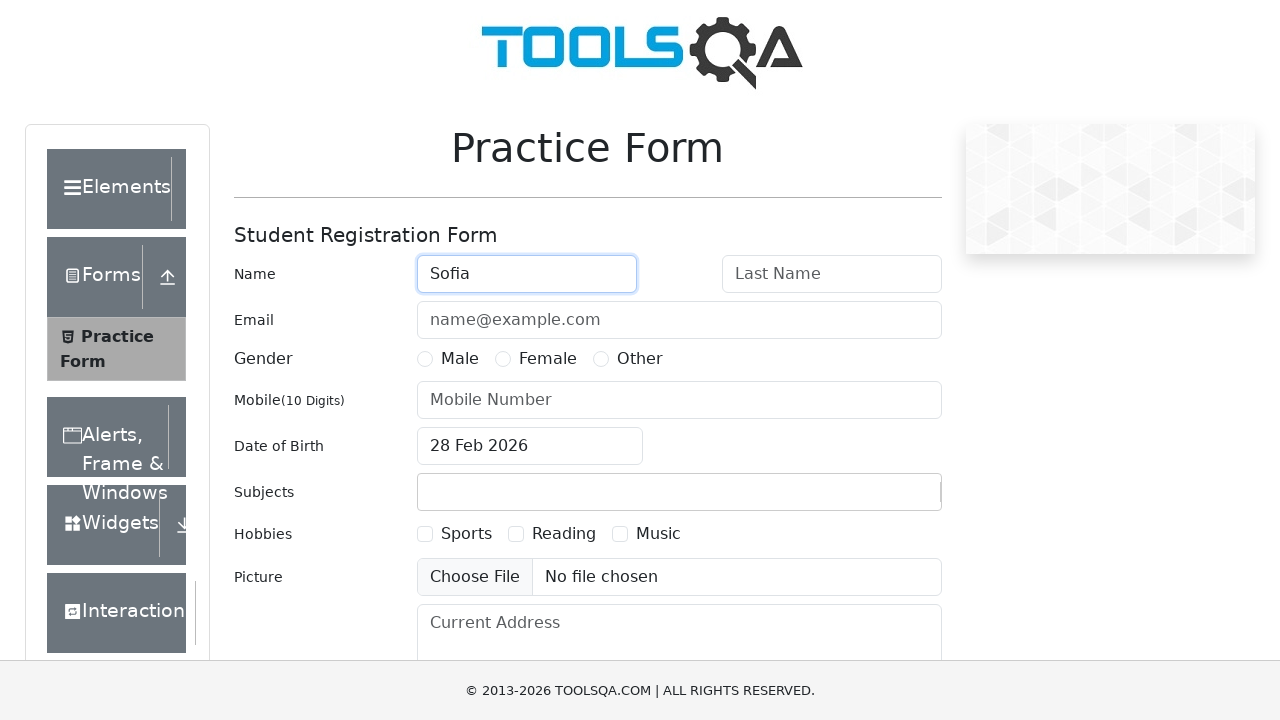

Filled last name field with 'Carpio' on #lastName
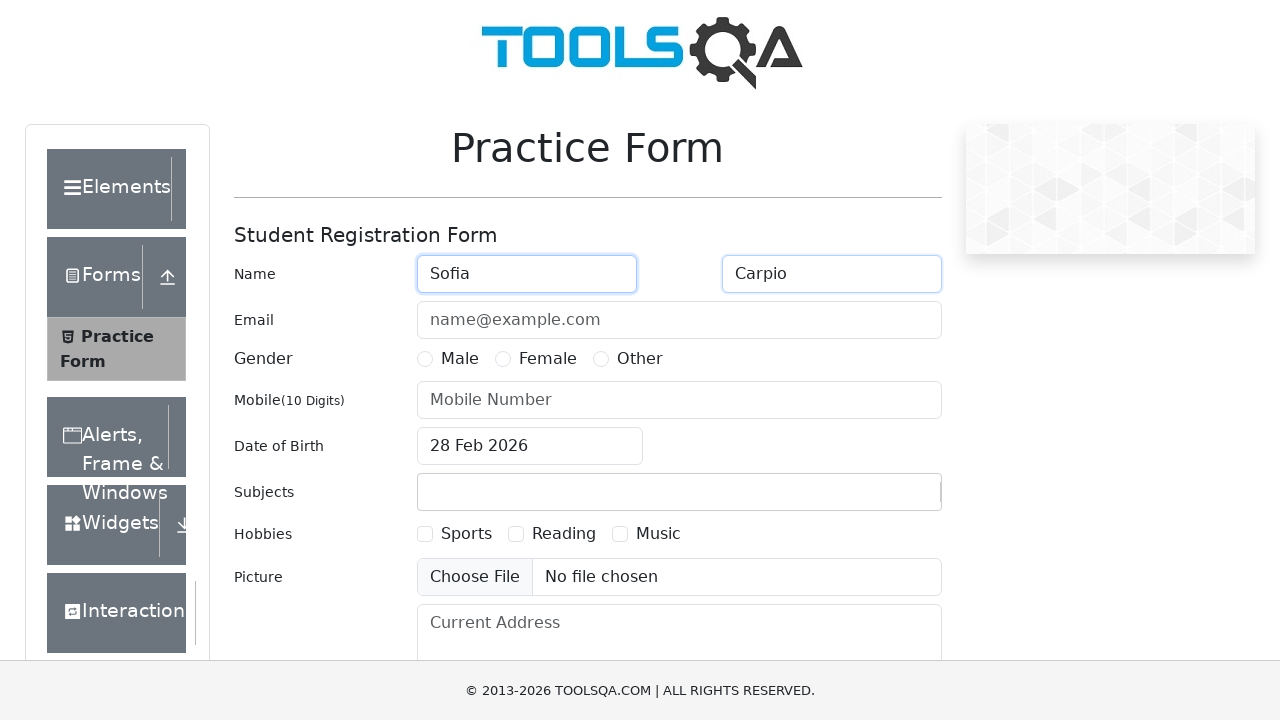

Filled email field with 'clsofialu@gmail.com' on #userEmail
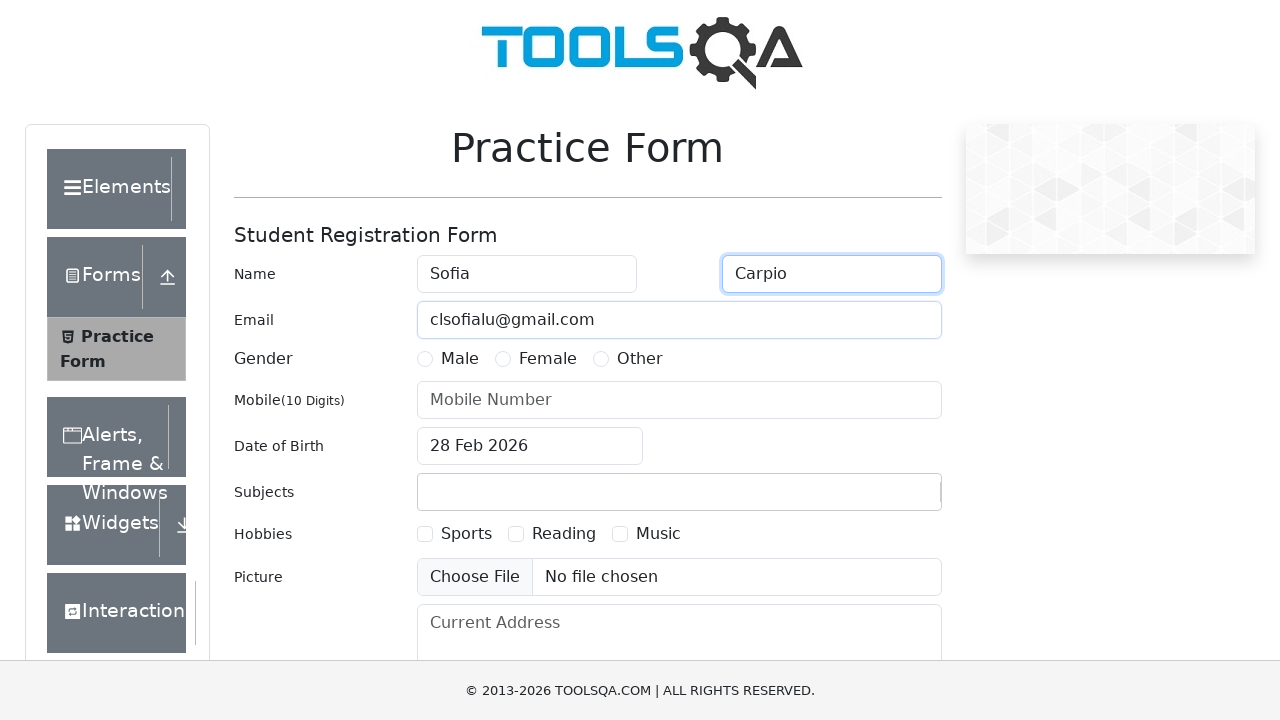

Selected 'Female' gender option at (548, 359) on xpath=//*[@id='genterWrapper']//label >> nth=1
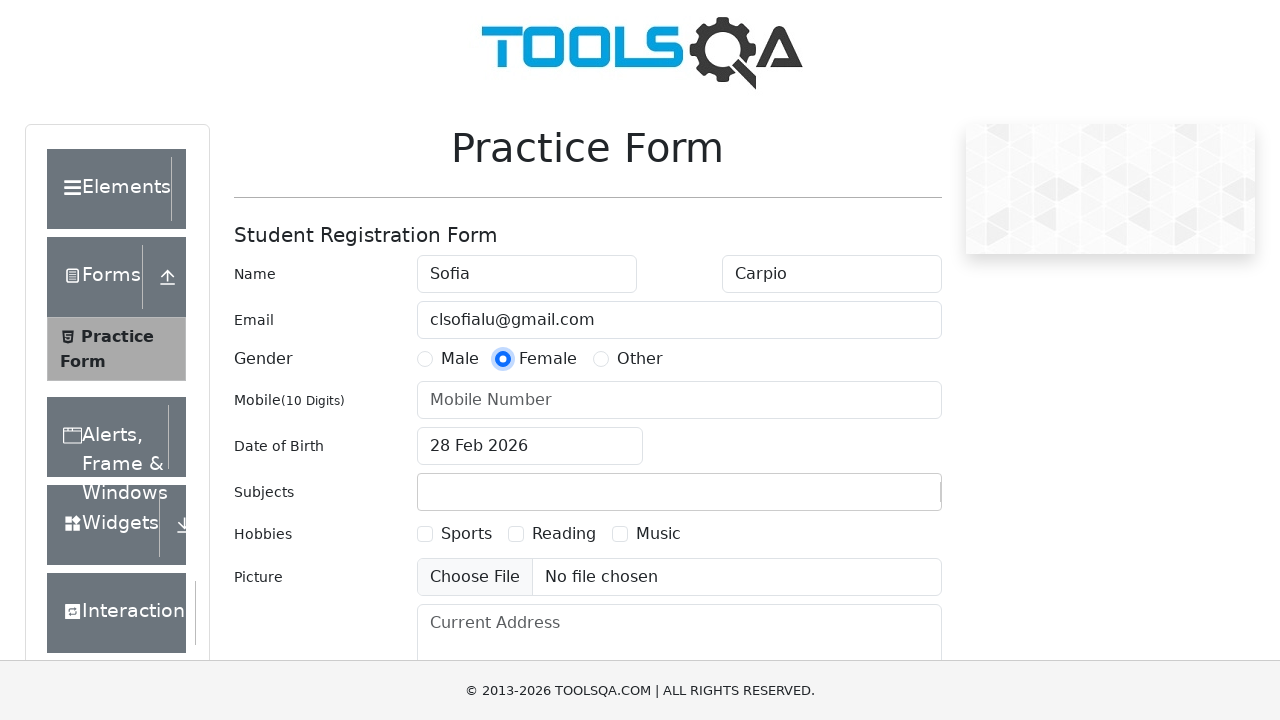

Filled mobile phone field with '9876543210' on #userNumber
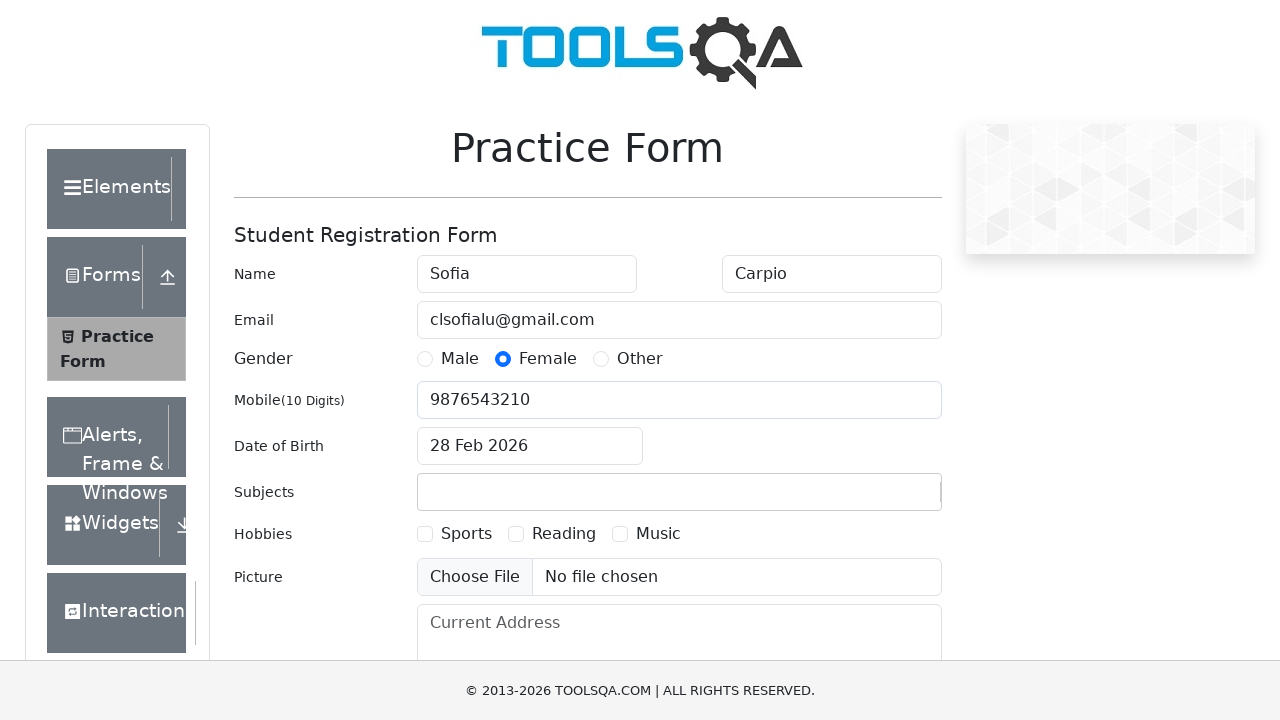

Clicked date of birth field to open date picker at (530, 446) on #dateOfBirthInput
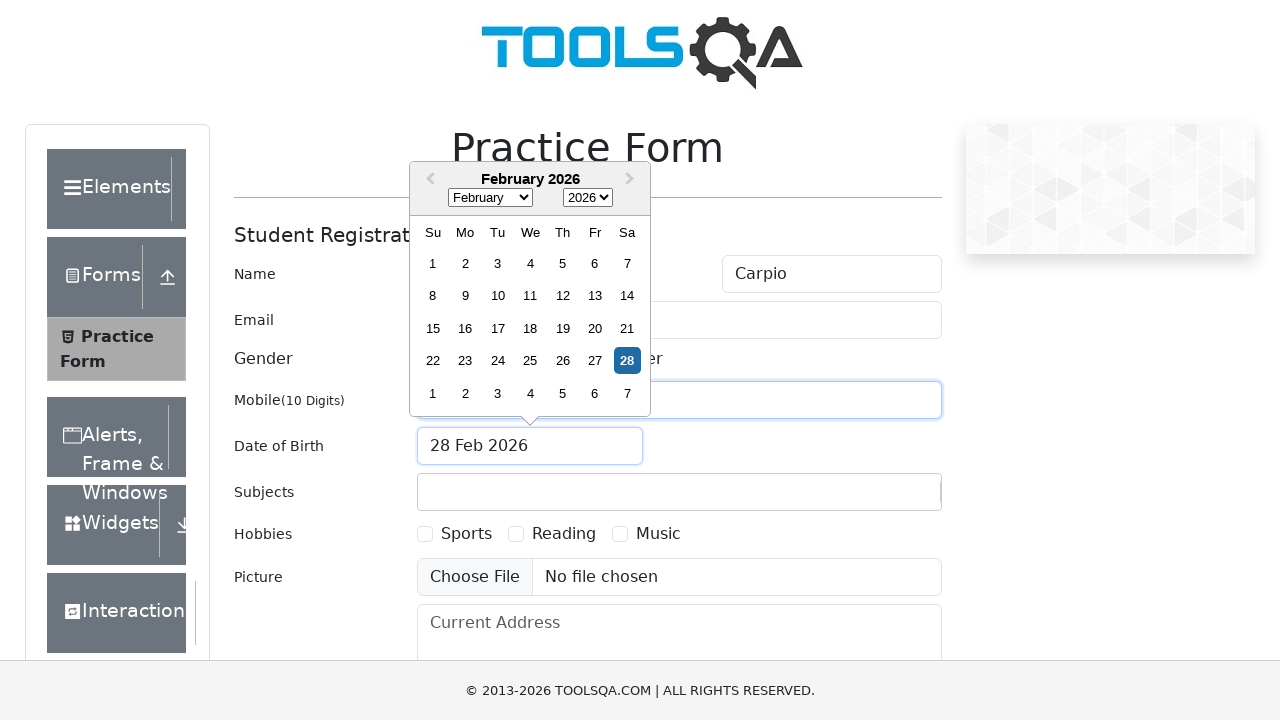

Selected 'February' from month dropdown on select.react-datepicker__month-select
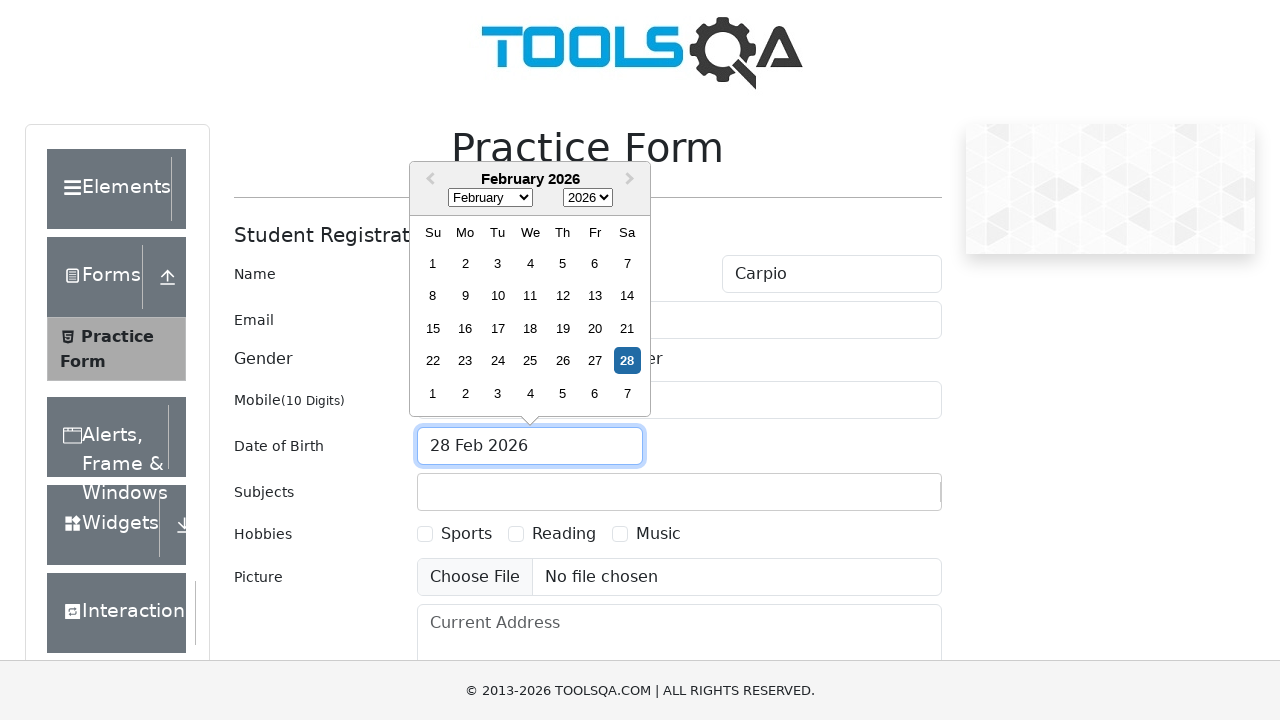

Selected '1995' from year dropdown on select.react-datepicker__year-select
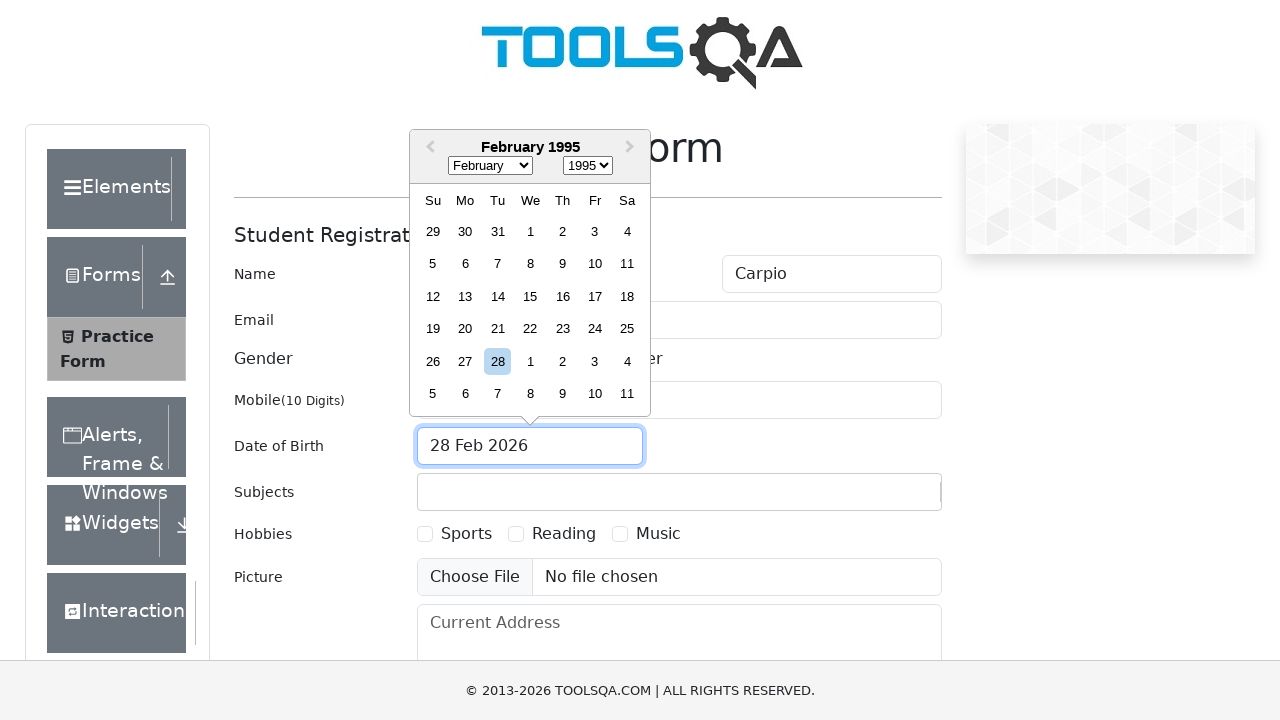

Selected day 1st from date picker at (530, 231) on div.react-datepicker__day.react-datepicker__day--001
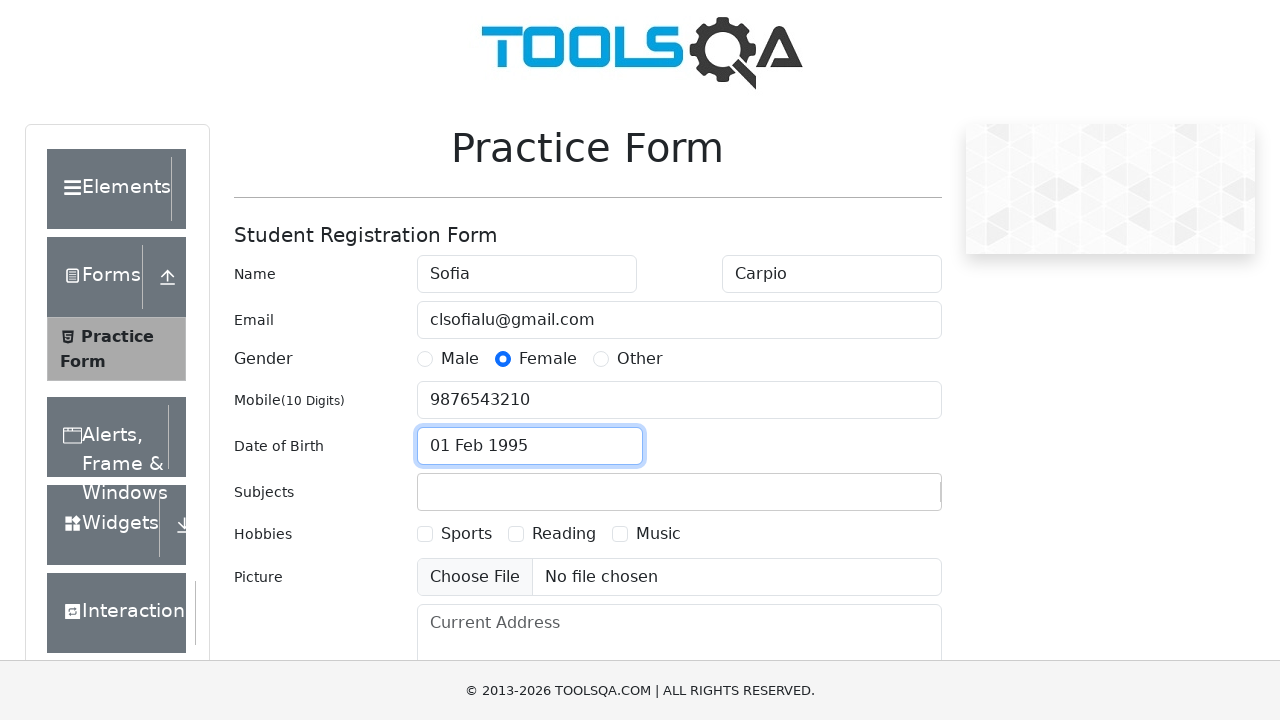

Selected first hobby option at (466, 534) on xpath=//*[@id='hobbiesWrapper']/div[2]//label >> nth=0
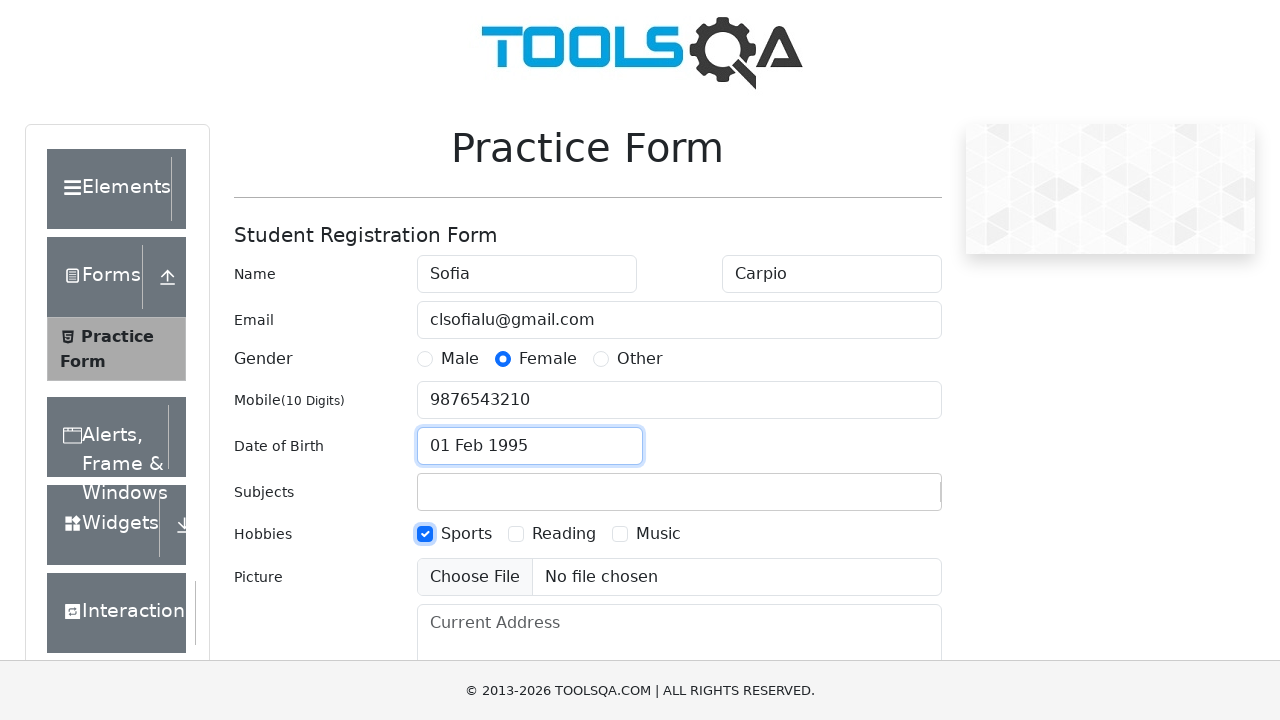

Selected third hobby option at (658, 534) on xpath=//*[@id='hobbiesWrapper']/div[2]//label >> nth=2
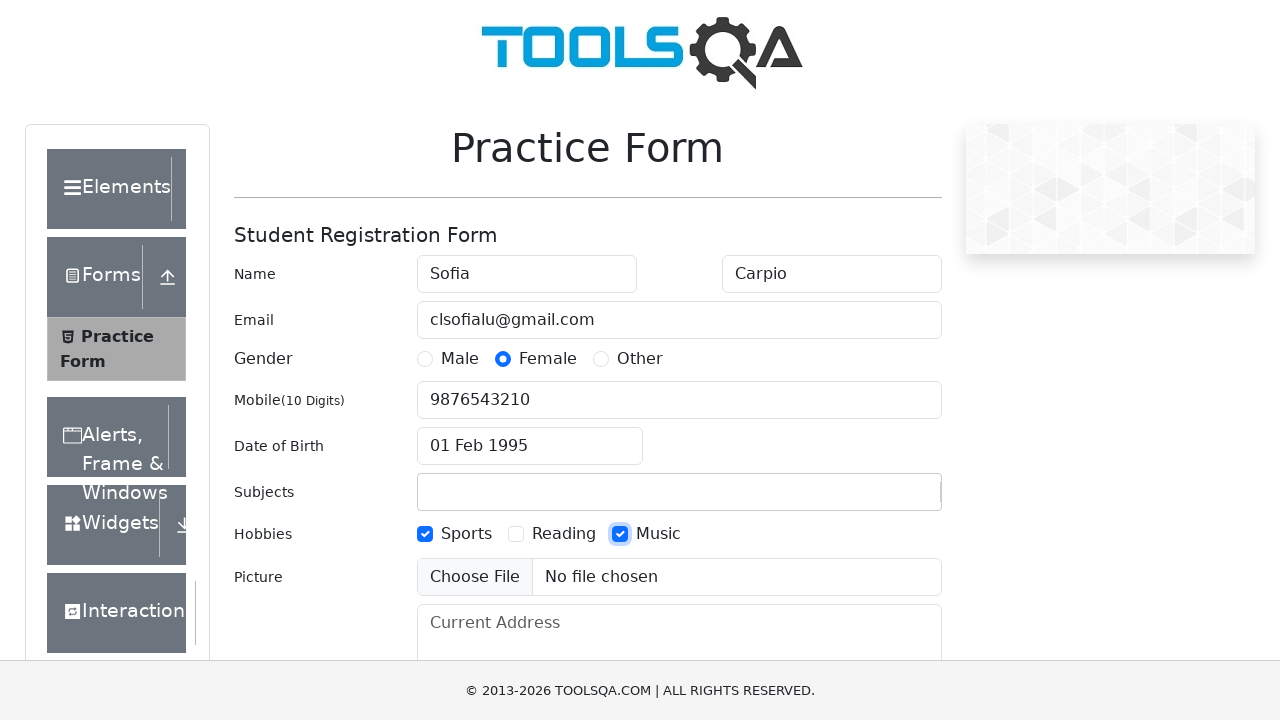

Filled current address field with 'Las Moreras 88' on #currentAddress
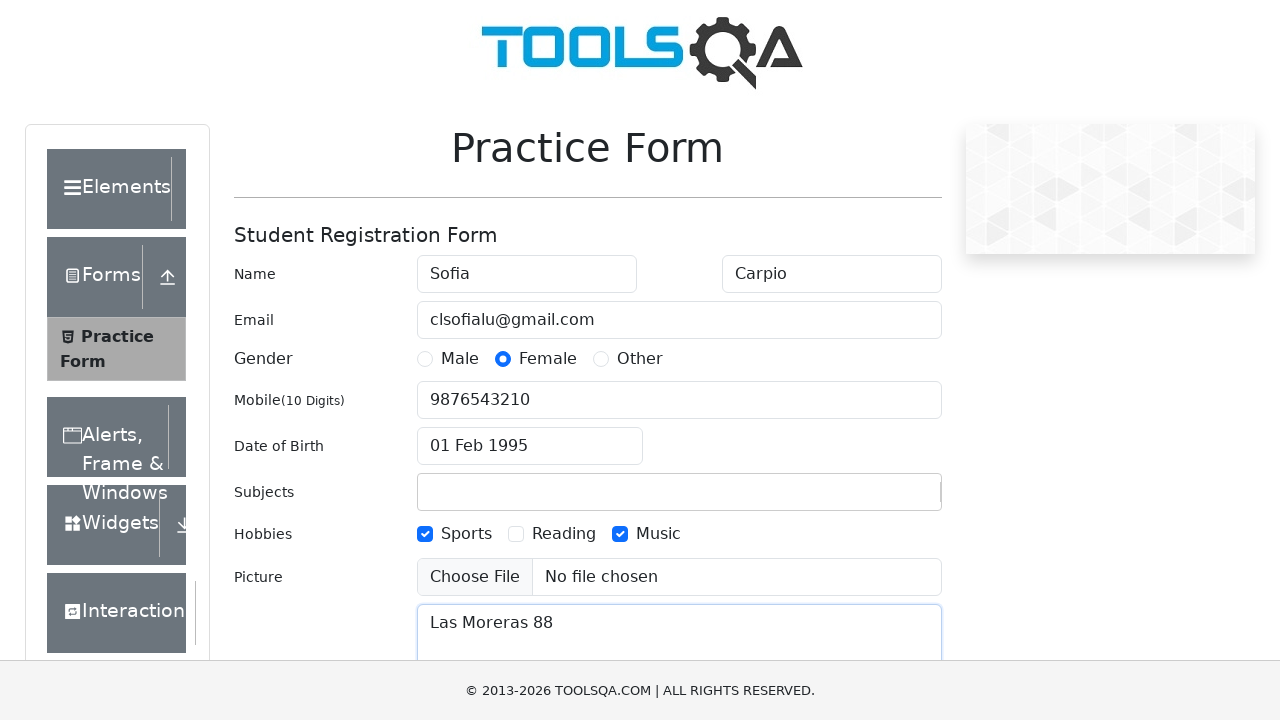

Clicked state dropdown to open it at (618, 437) on xpath=//*[@id='state']/div[1]/div[2]/div
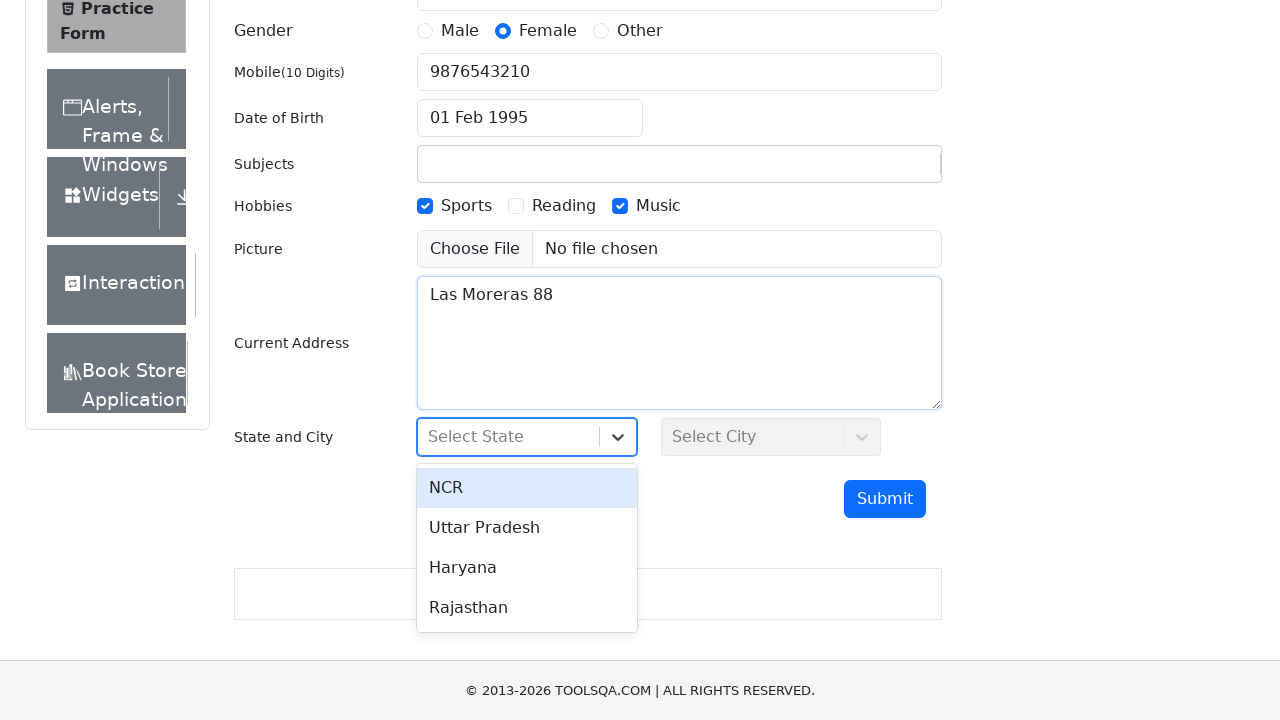

Selected first state option from dropdown at (527, 488) on xpath=//*[@id='state']/div[2]/div/div >> nth=0
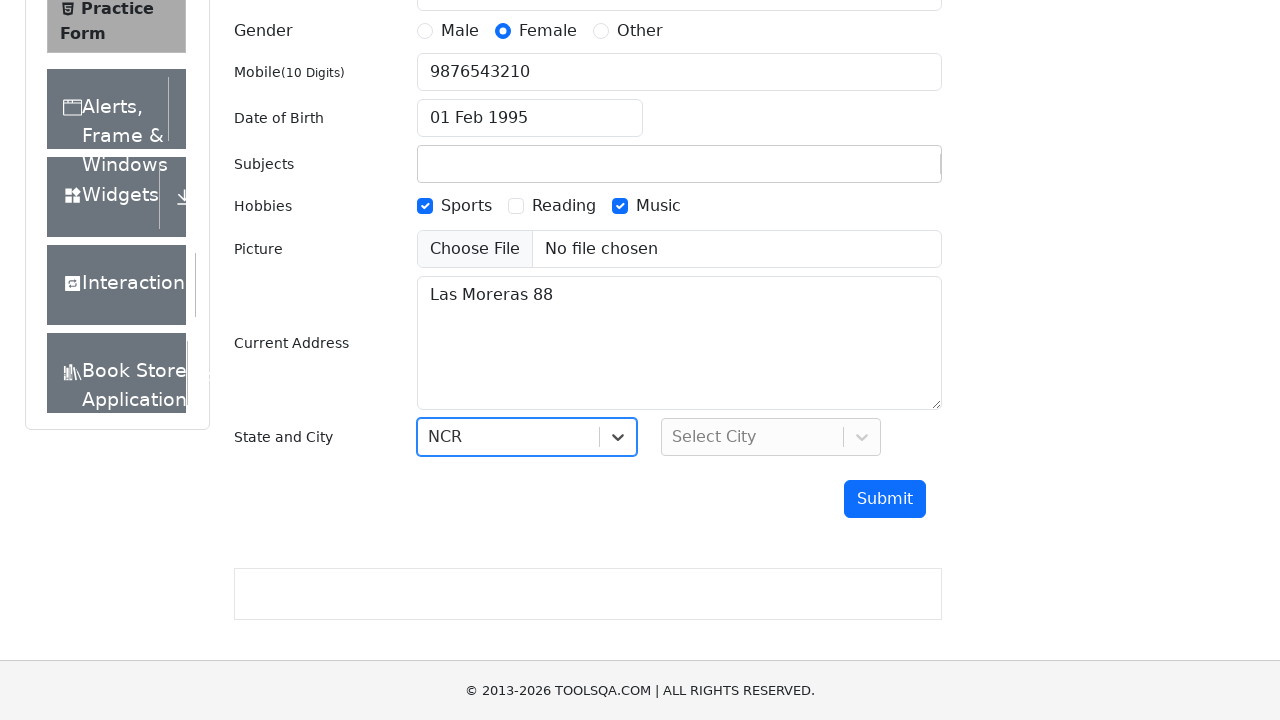

Clicked city dropdown to open it at (862, 437) on xpath=//*[@id='city']/div/div[2]/div
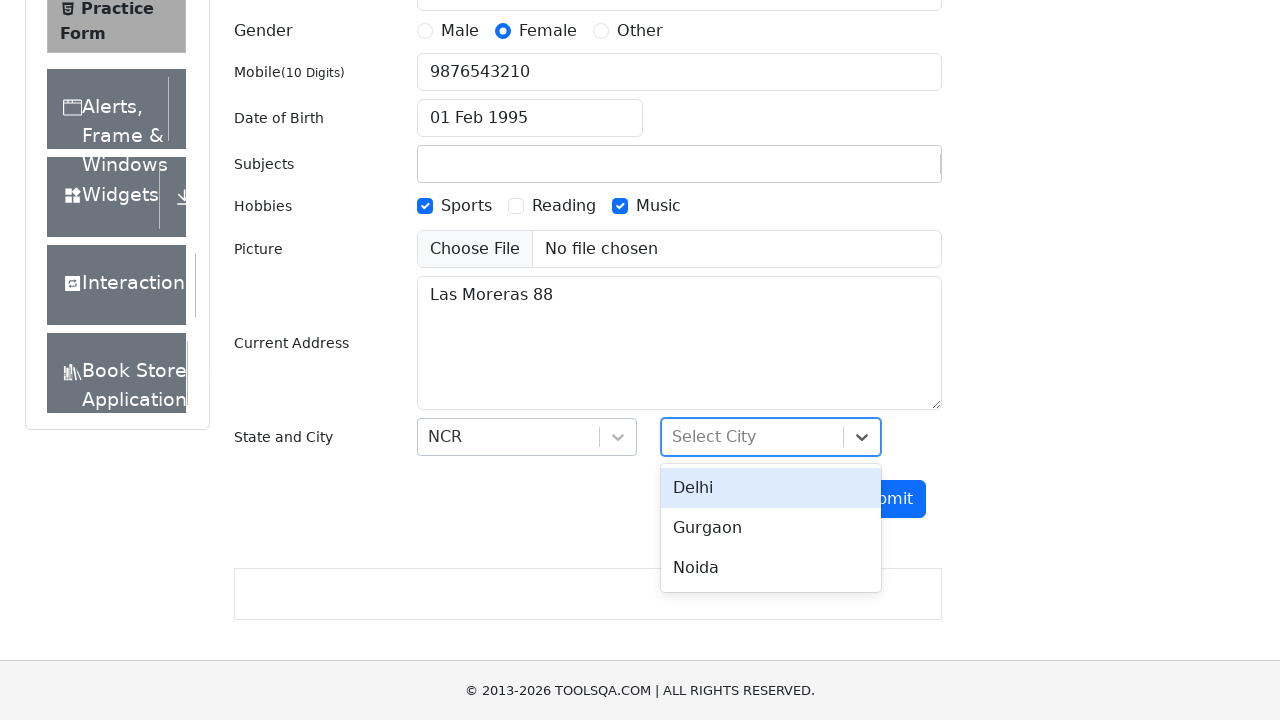

Selected first city option from dropdown at (771, 488) on xpath=//*[@id='city']/div[2]/div/div >> nth=0
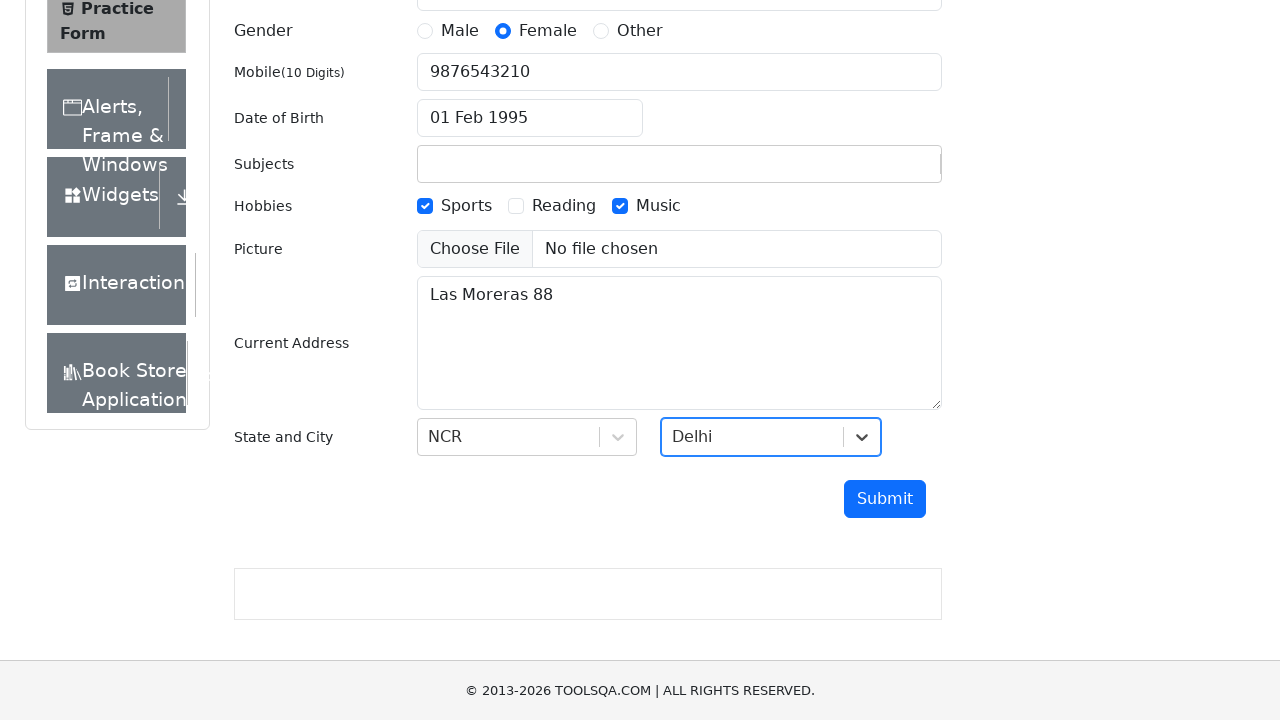

Clicked submit button to submit form at (885, 499) on #submit
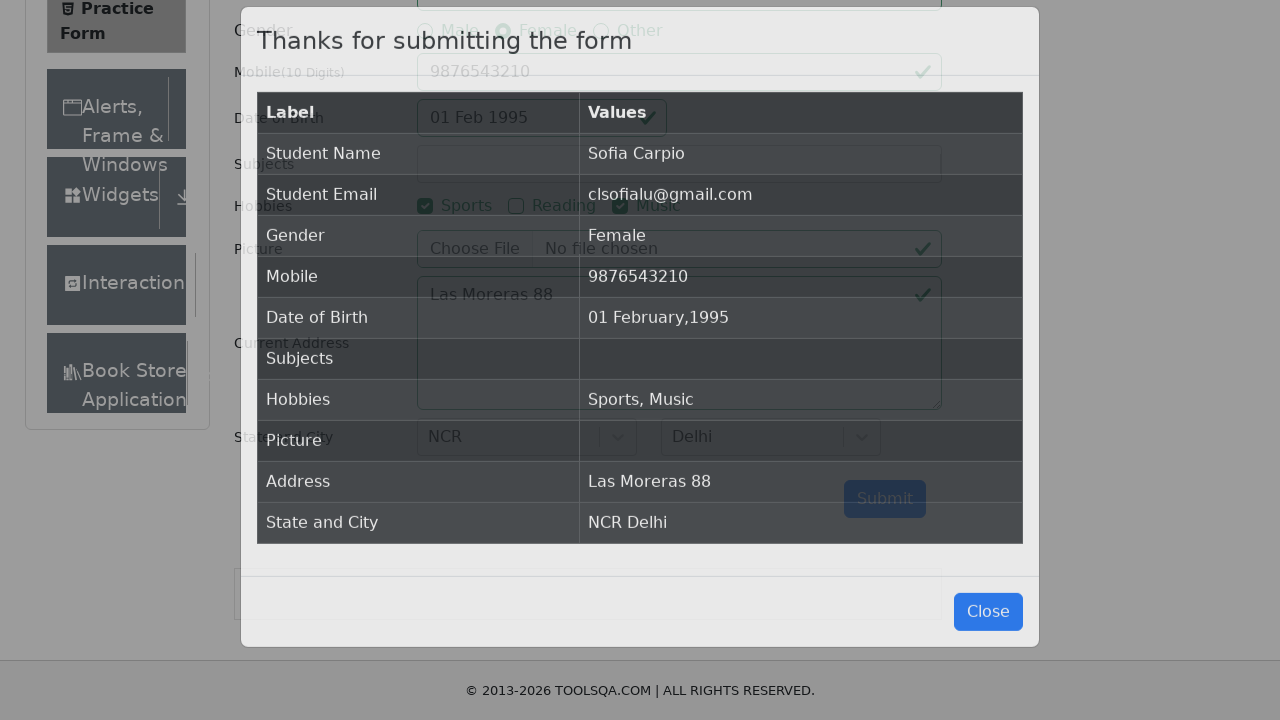

Success modal appeared
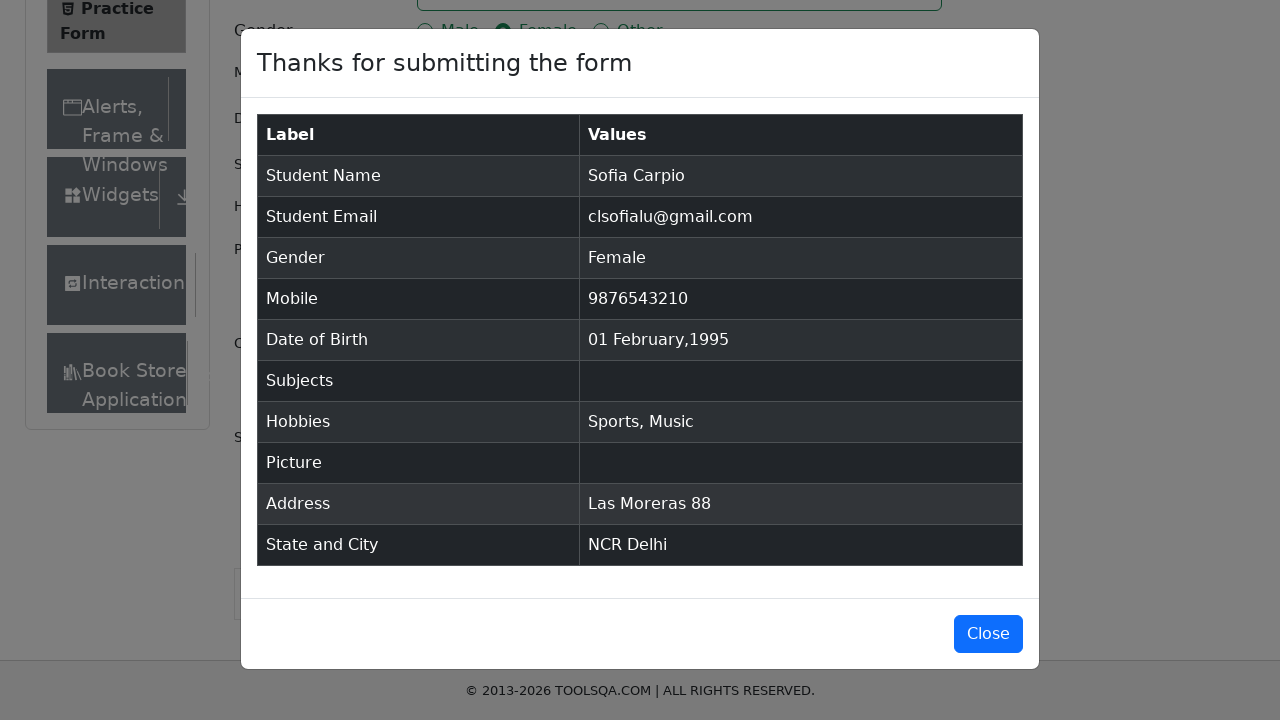

Verified success message 'Thanks for submitting the form' in modal
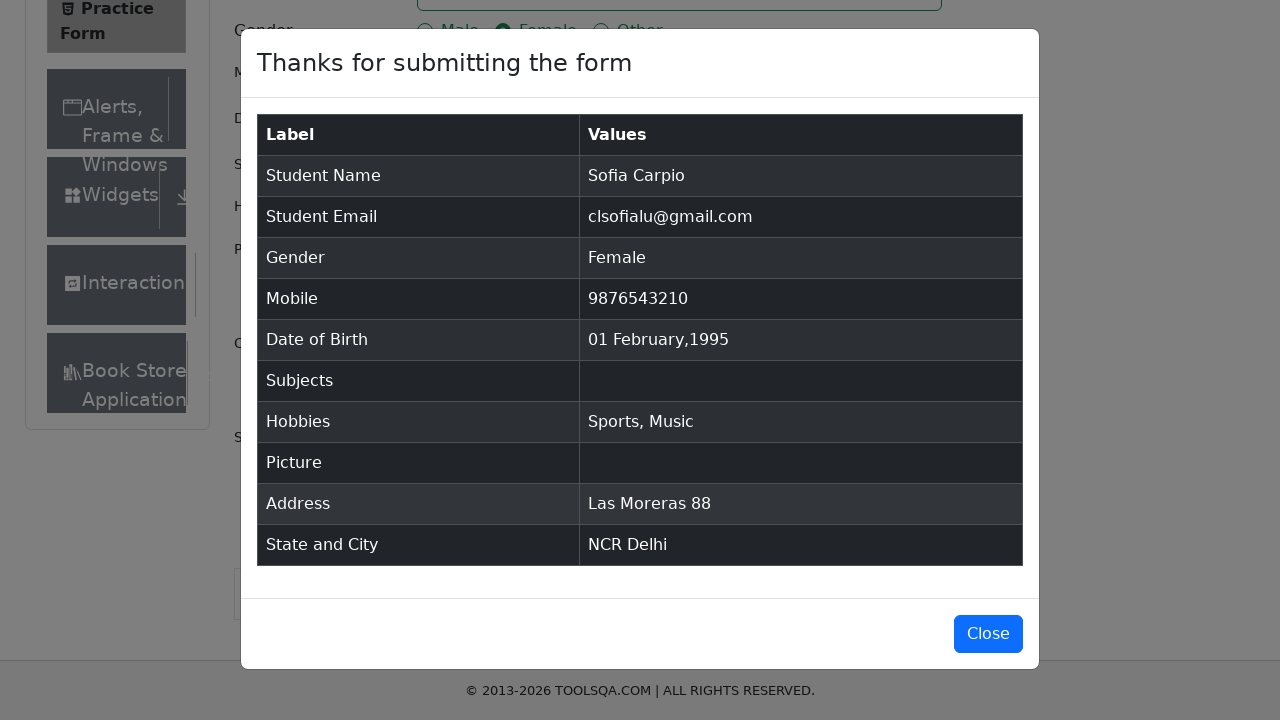

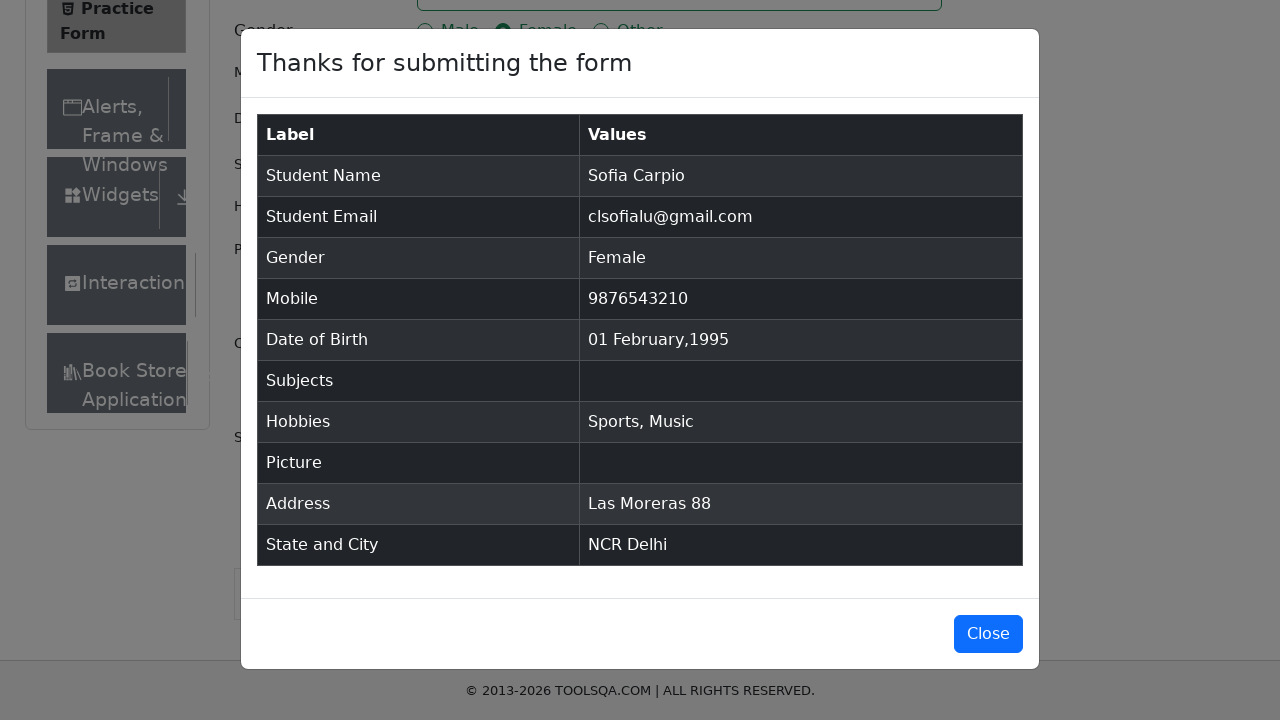